Tests searching for products, finding Strawberry, adding to cart and completing checkout

Starting URL: https://rahulshettyacademy.com/seleniumPractise/#/

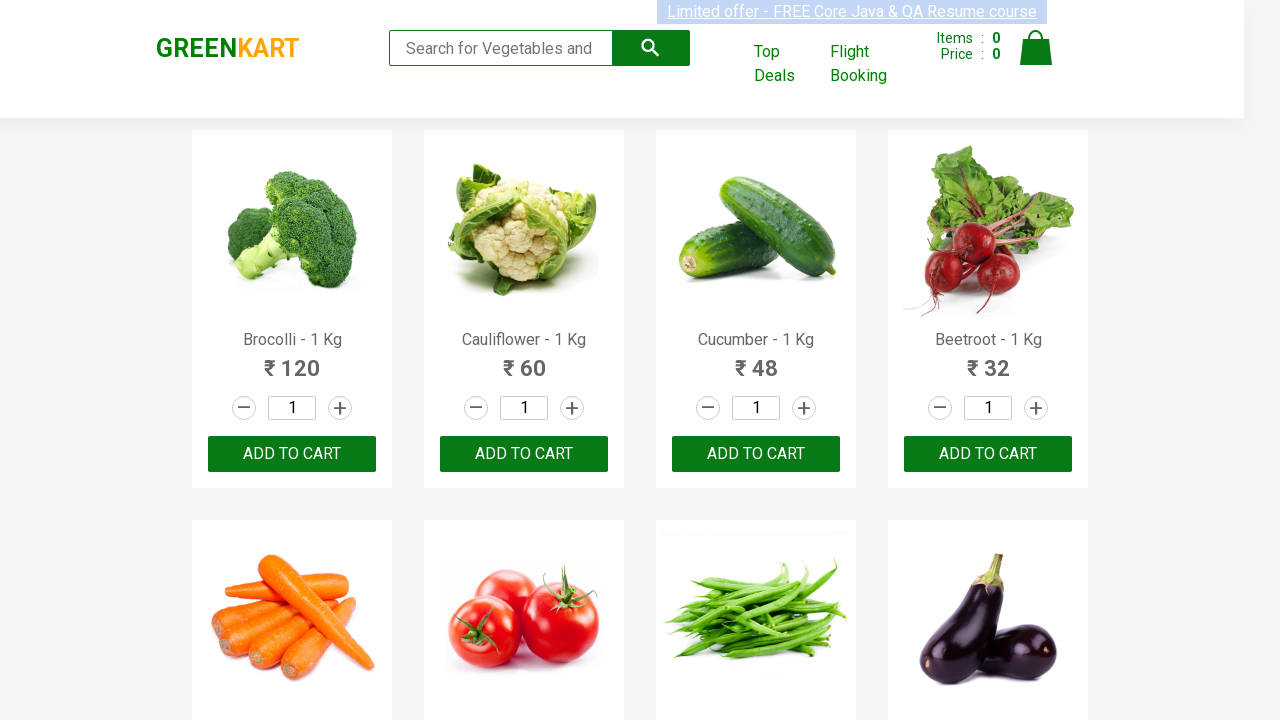

Filled search field with 'b' to search for products on .search-keyword
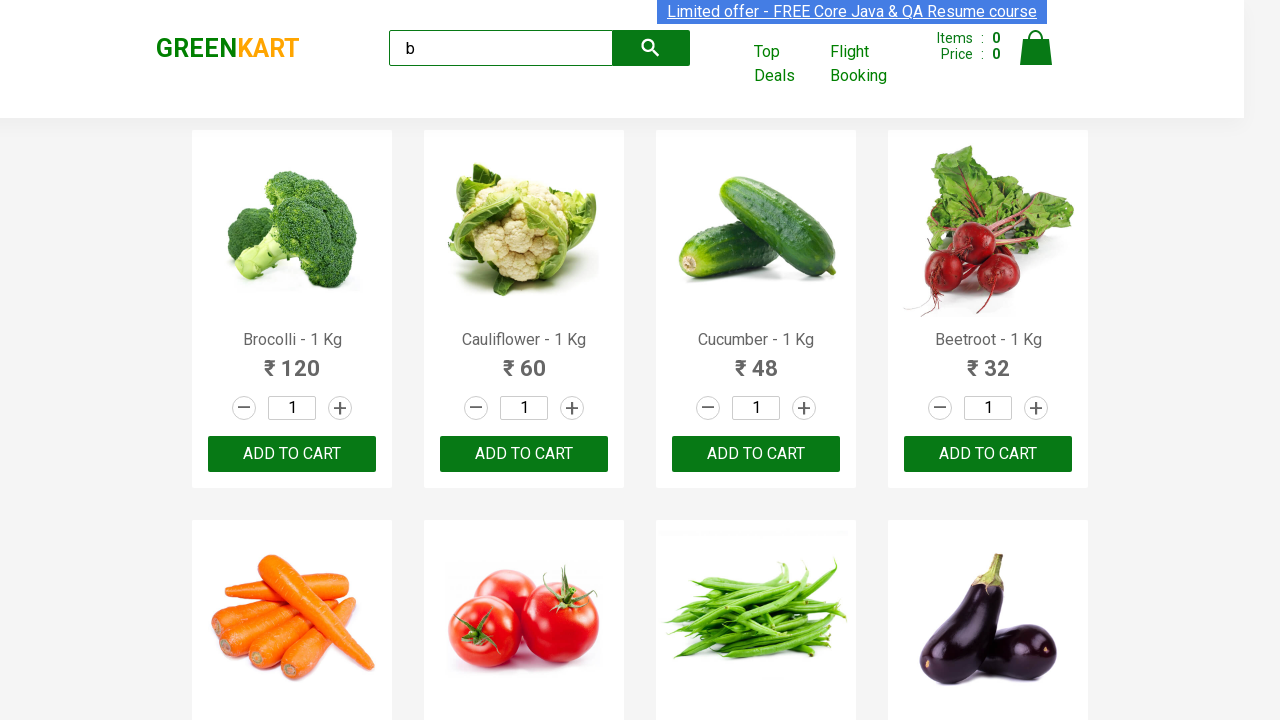

Waited 2 seconds for search to process
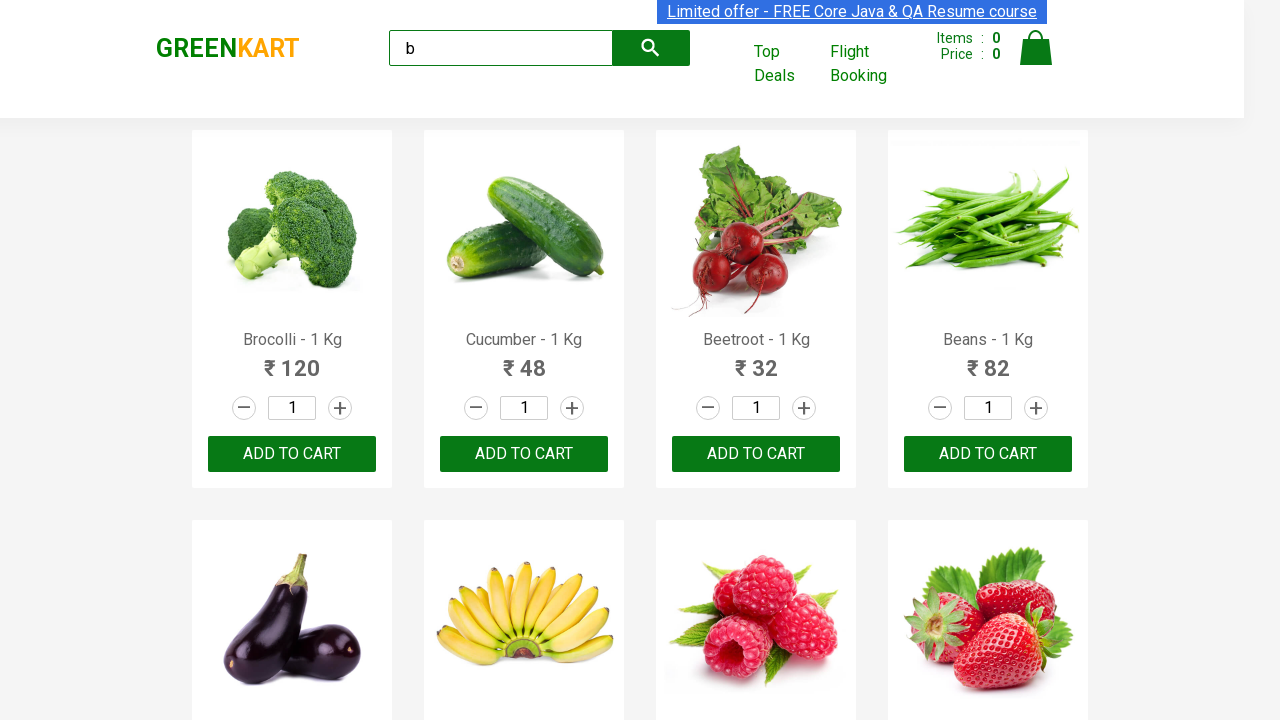

Products loaded on page
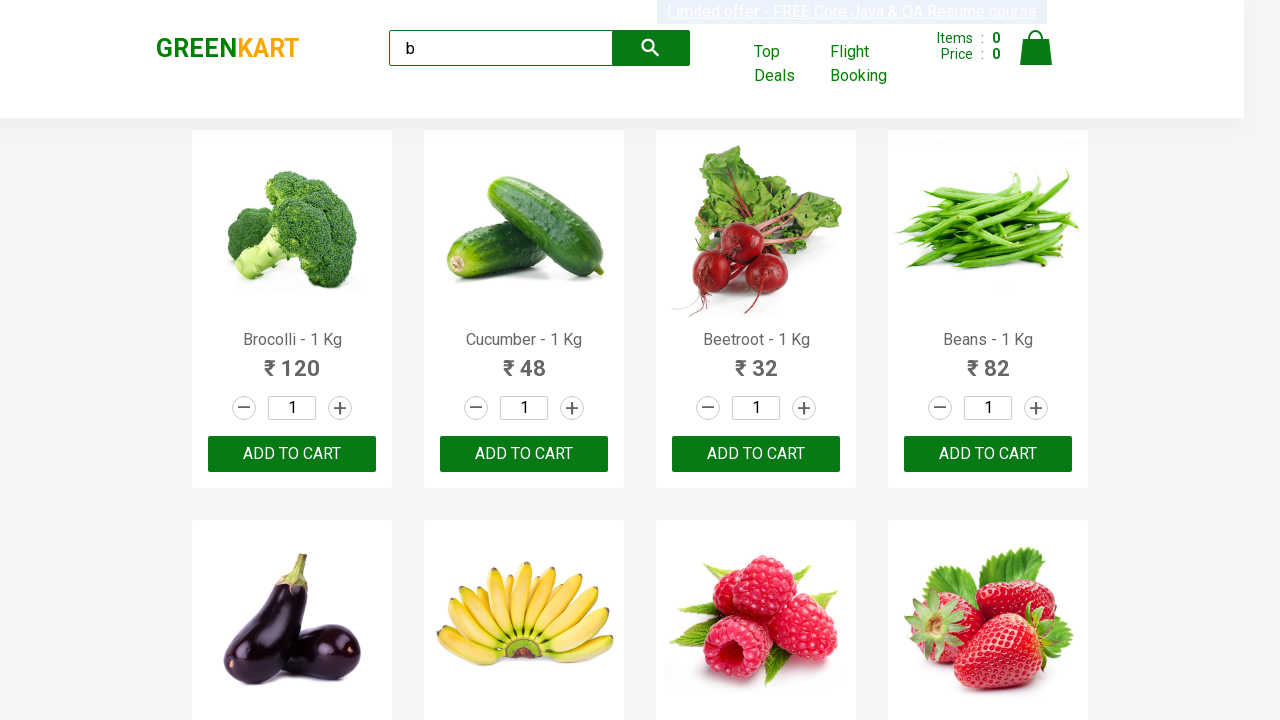

Retrieved all product elements from page
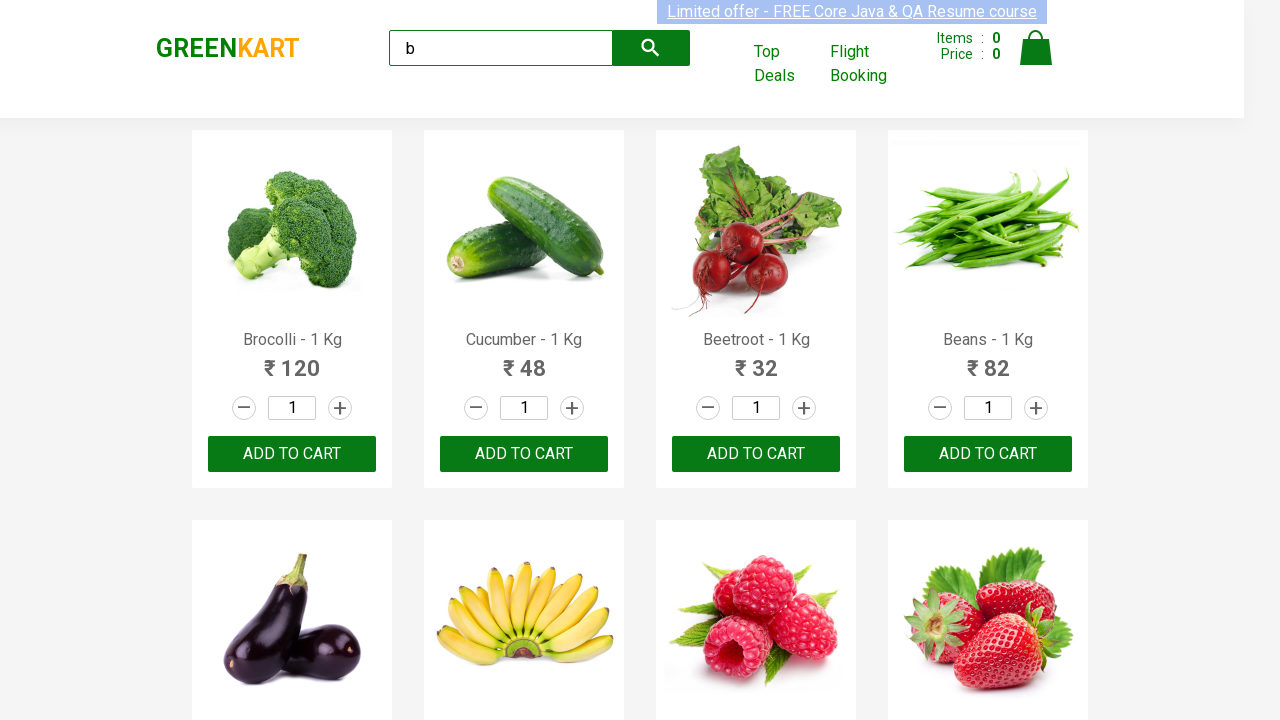

Retrieved product name: Brocolli - 1 Kg
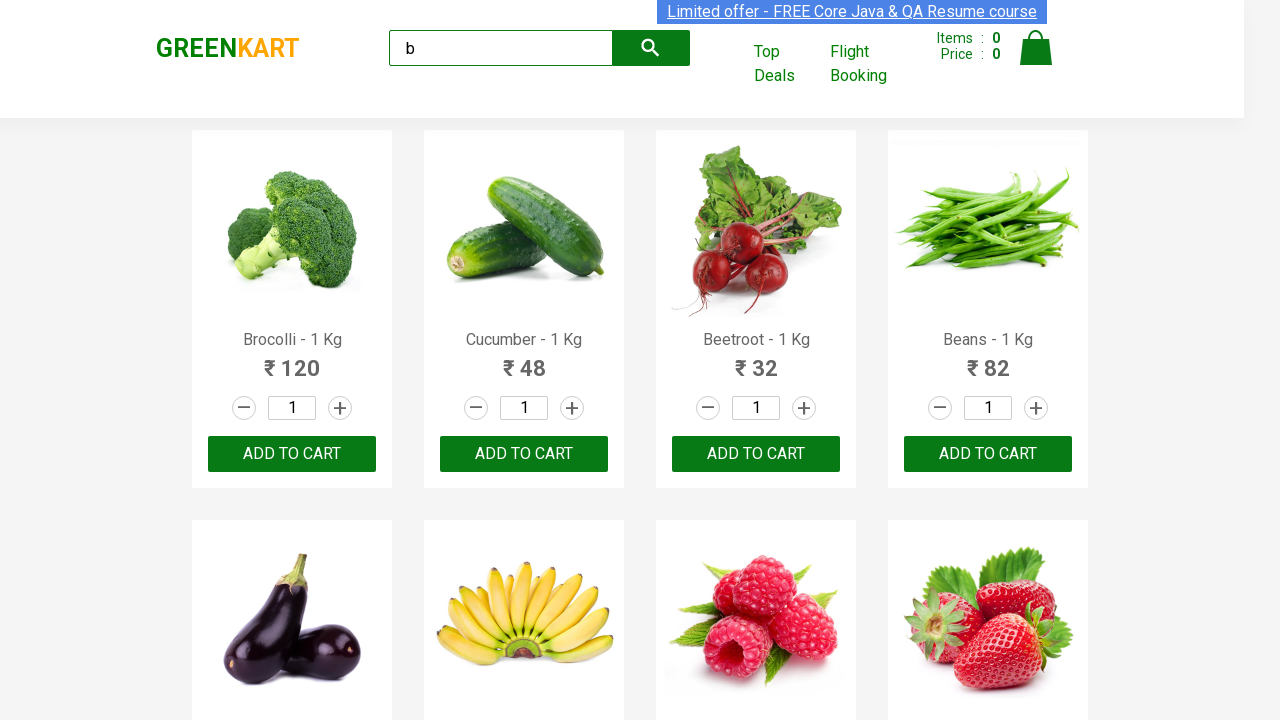

Retrieved product name: Cucumber - 1 Kg
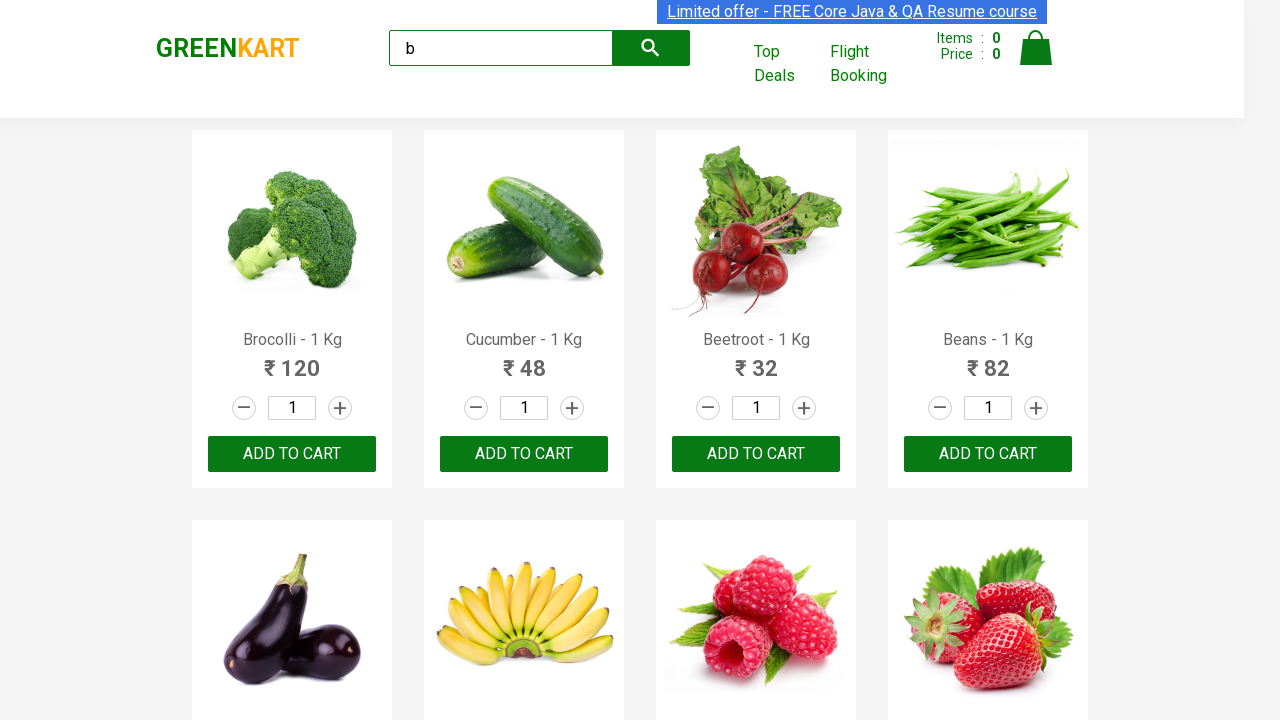

Retrieved product name: Beetroot - 1 Kg
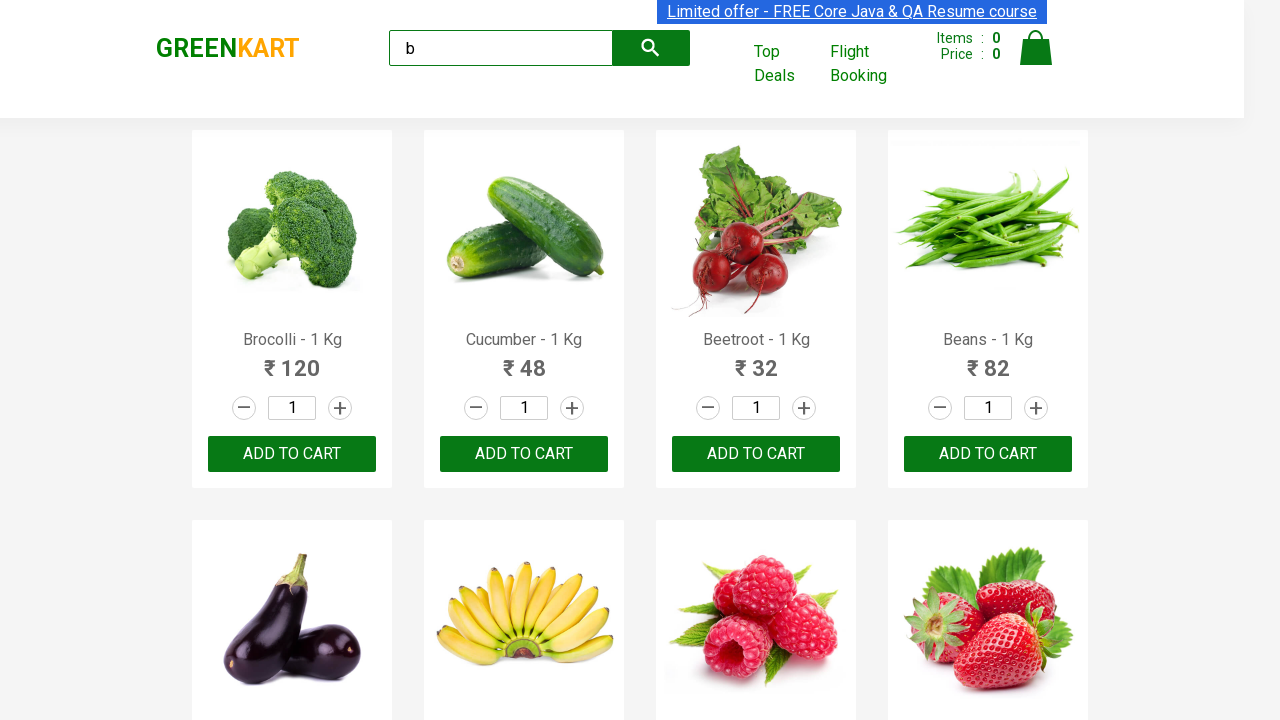

Retrieved product name: Beans - 1 Kg
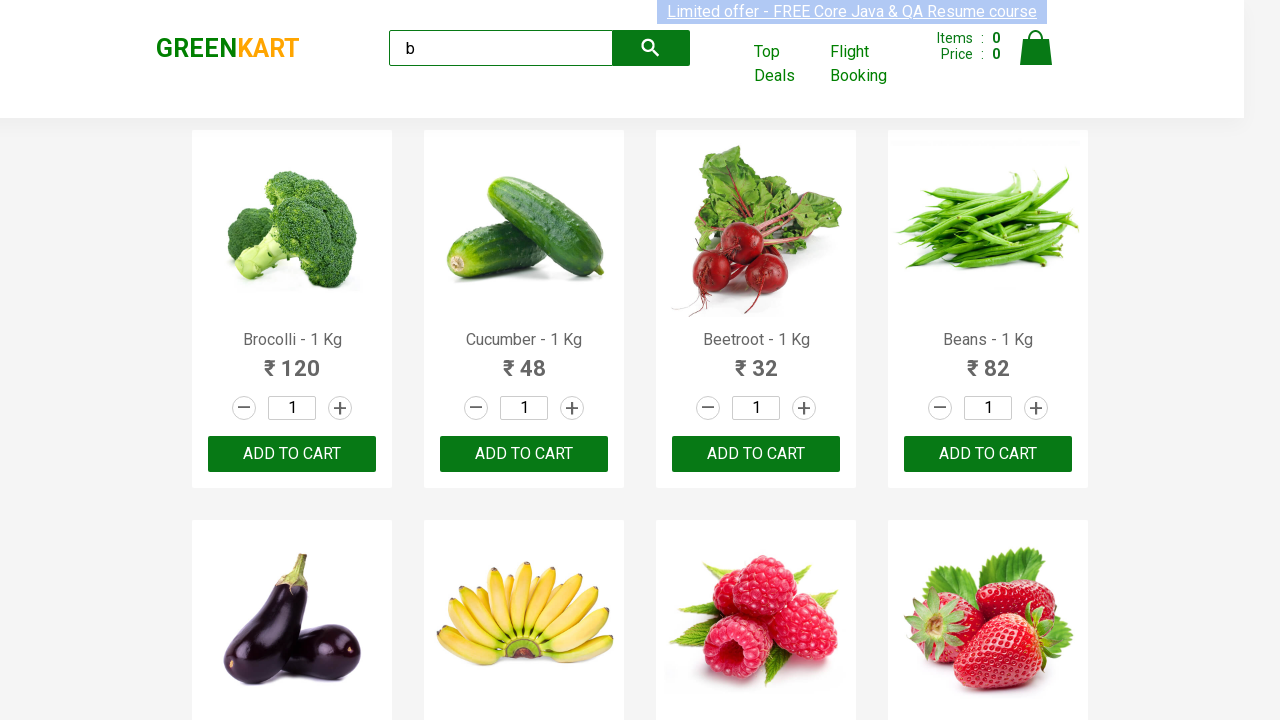

Retrieved product name: Brinjal - 1 Kg
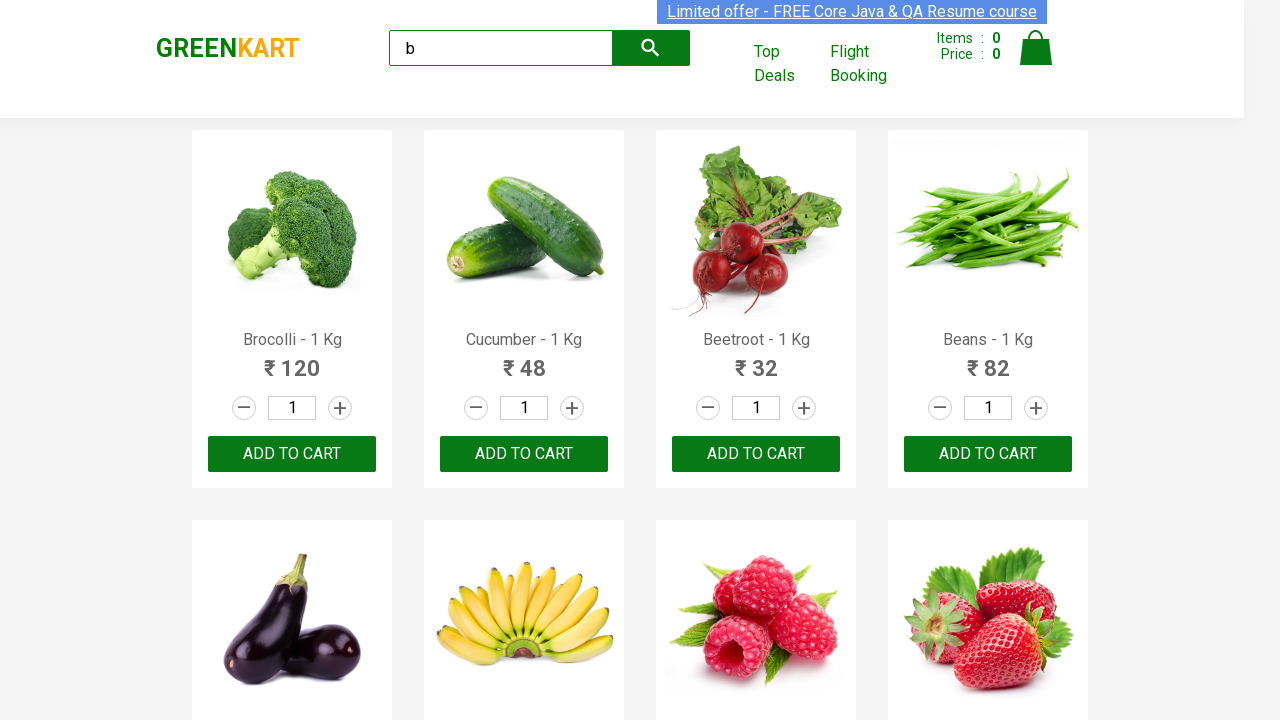

Retrieved product name: Banana - 1 Kg
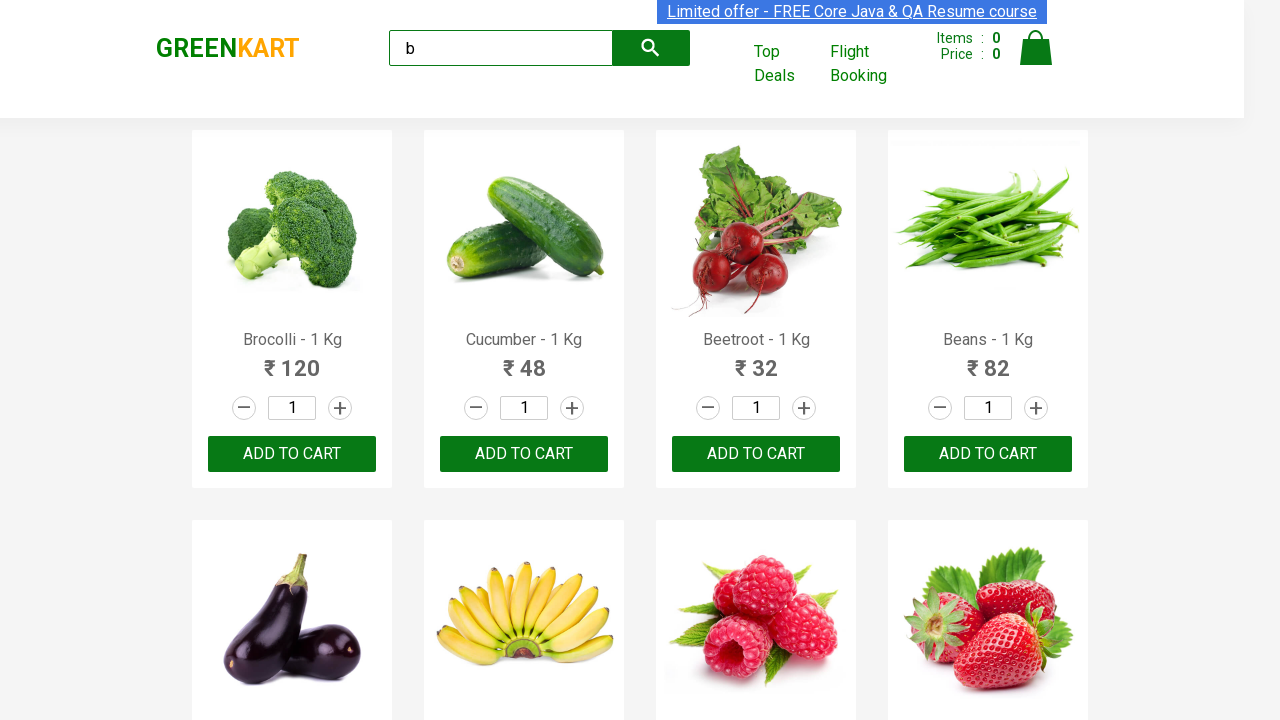

Retrieved product name: Raspberry - 1/4 Kg
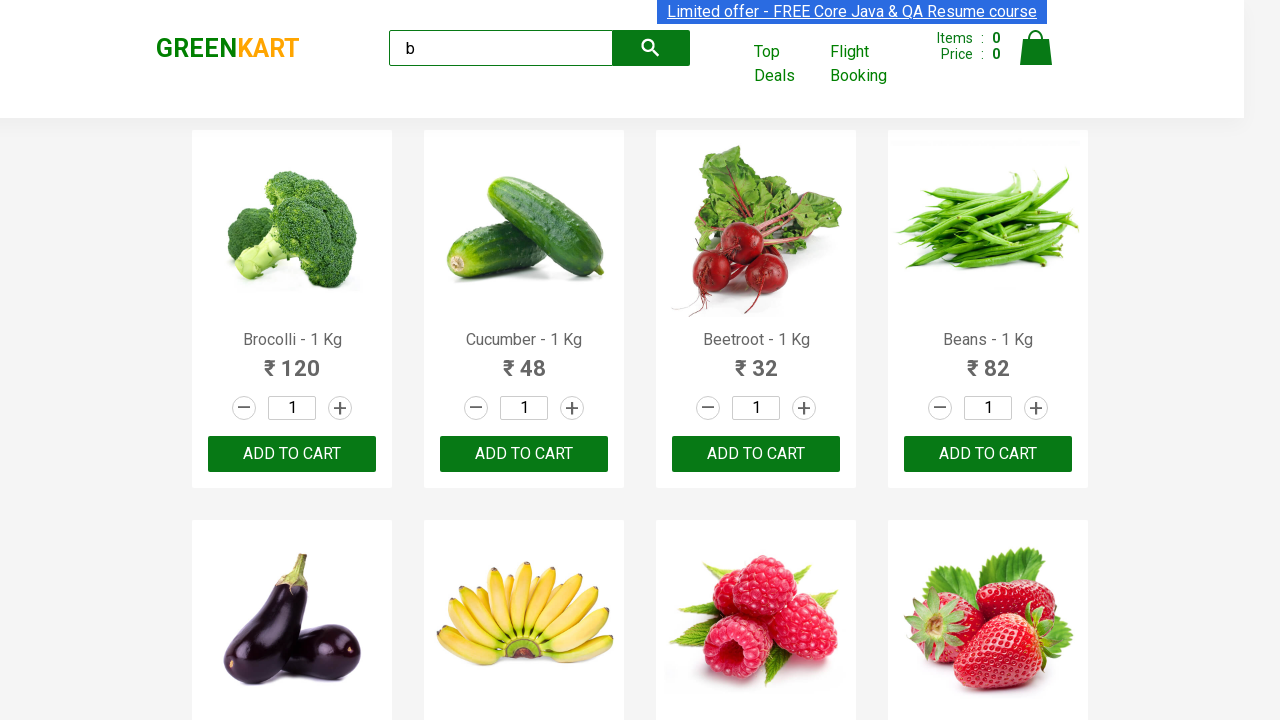

Retrieved product name: Strawberry - 1/4 Kg
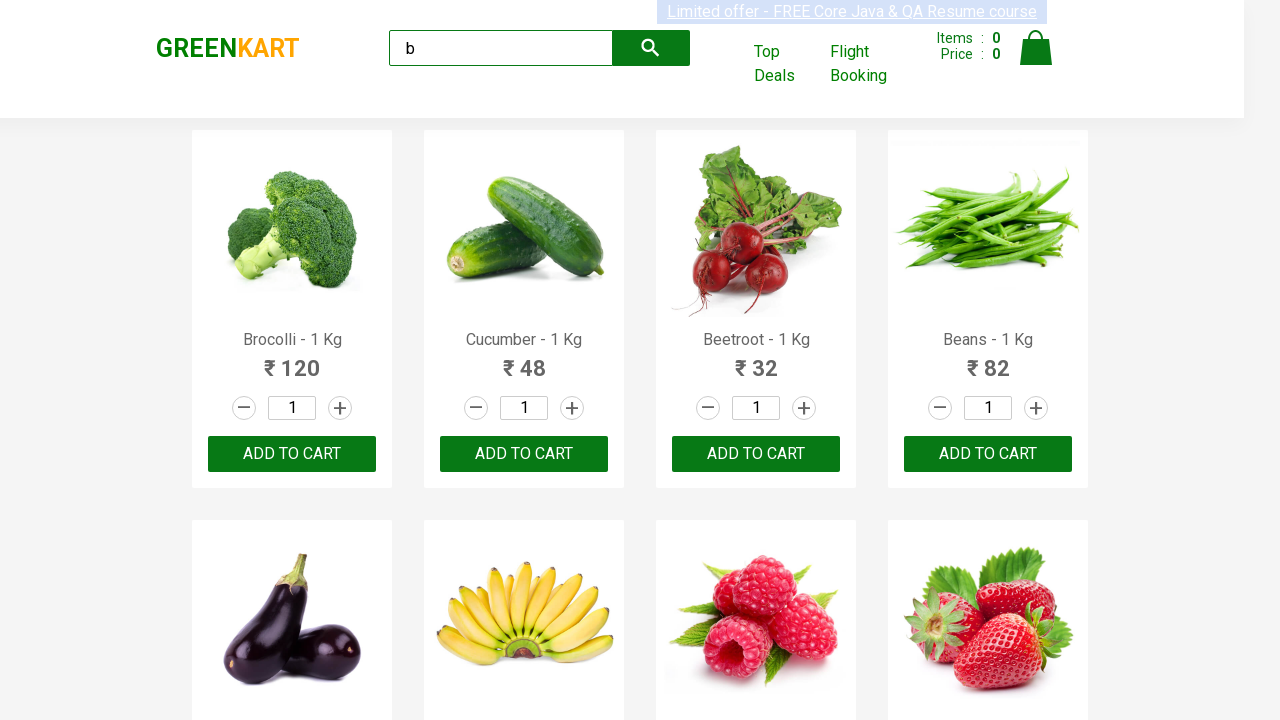

Clicked ADD TO CART button for Strawberry product at (988, 569) on .products .product >> nth=7 >> text=ADD TO CART
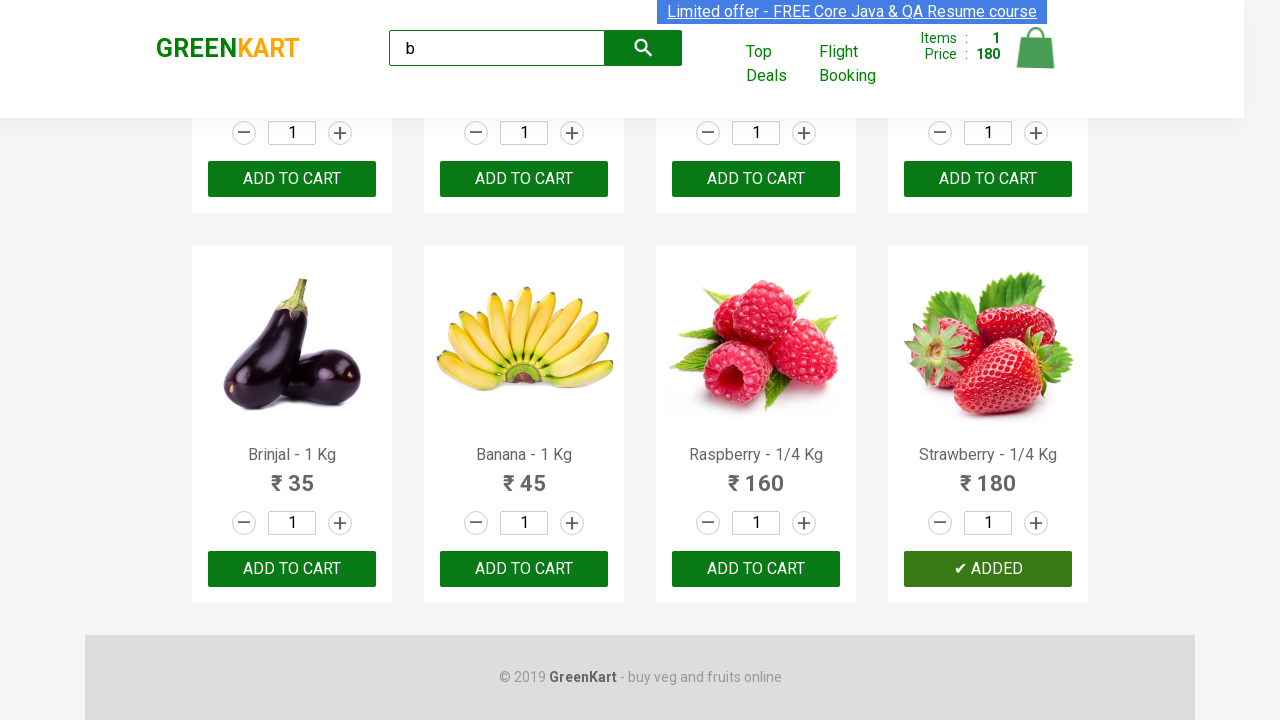

Clicked cart icon to view cart at (1036, 59) on a.cart-icon
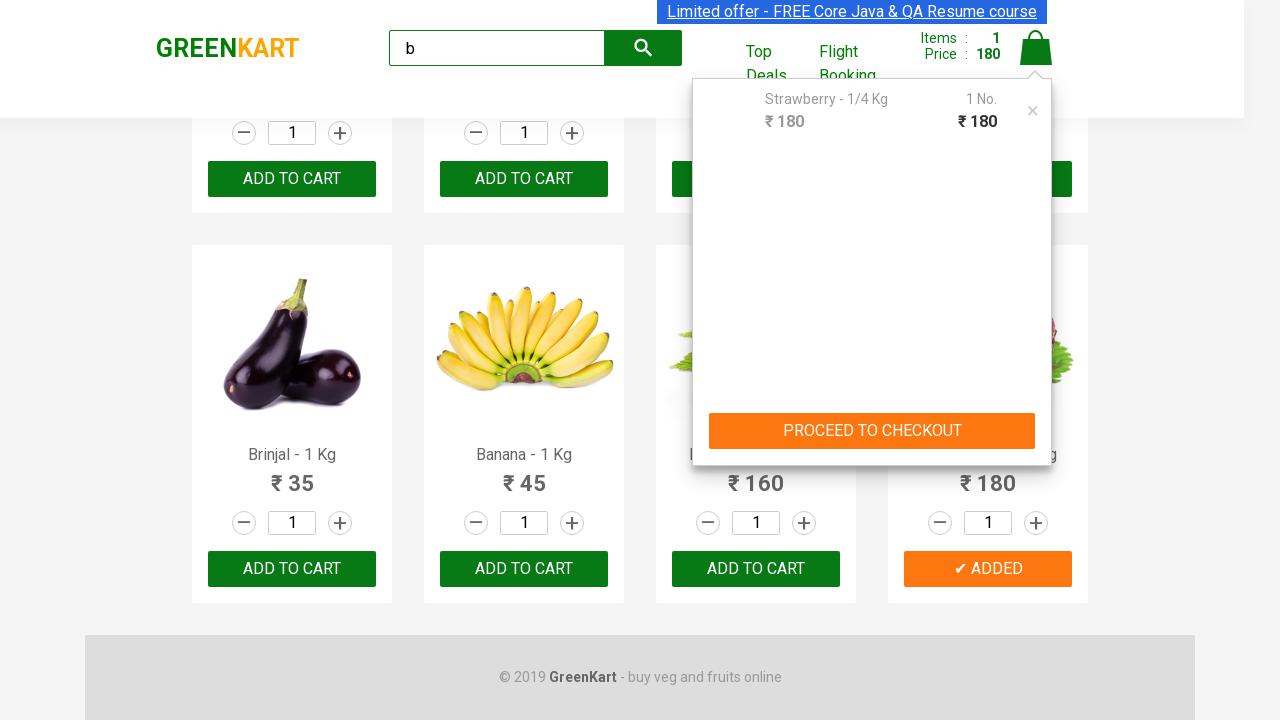

Clicked PROCEED TO CHECKOUT button at (872, 431) on .action-block button[type='button']:has-text('PROCEED TO CHECKOUT')
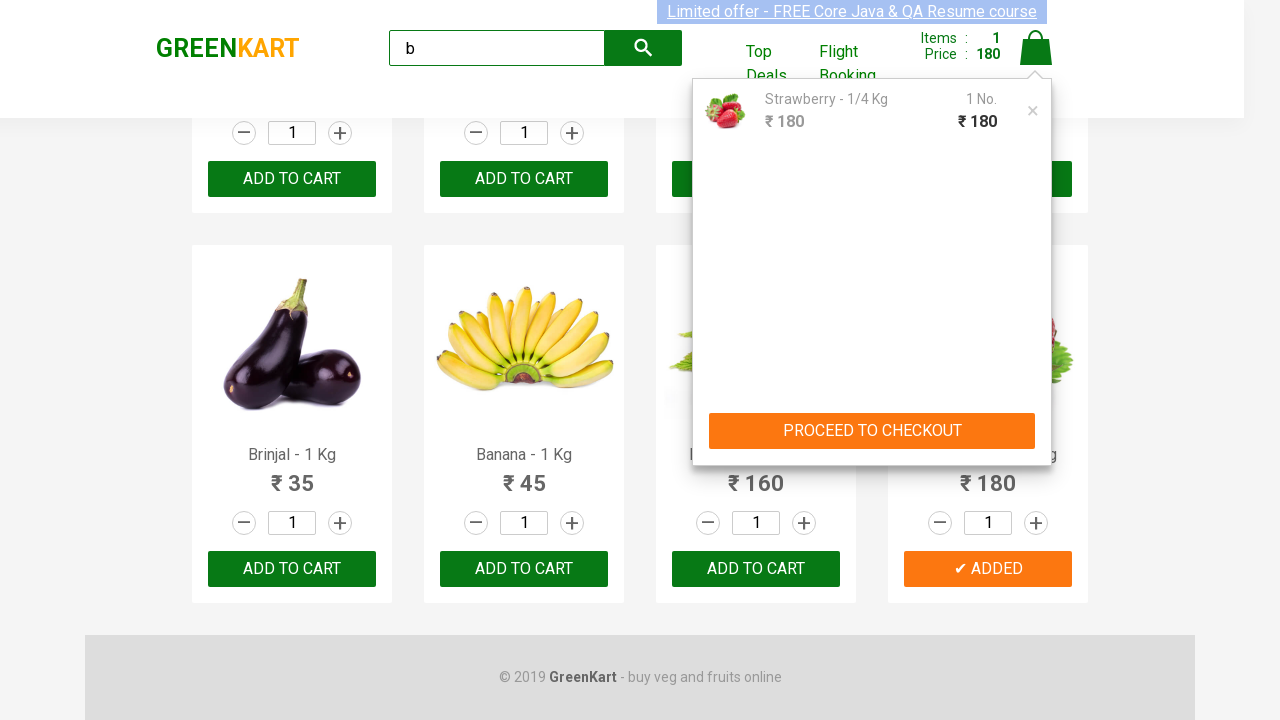

Waited 2 seconds for checkout page to load
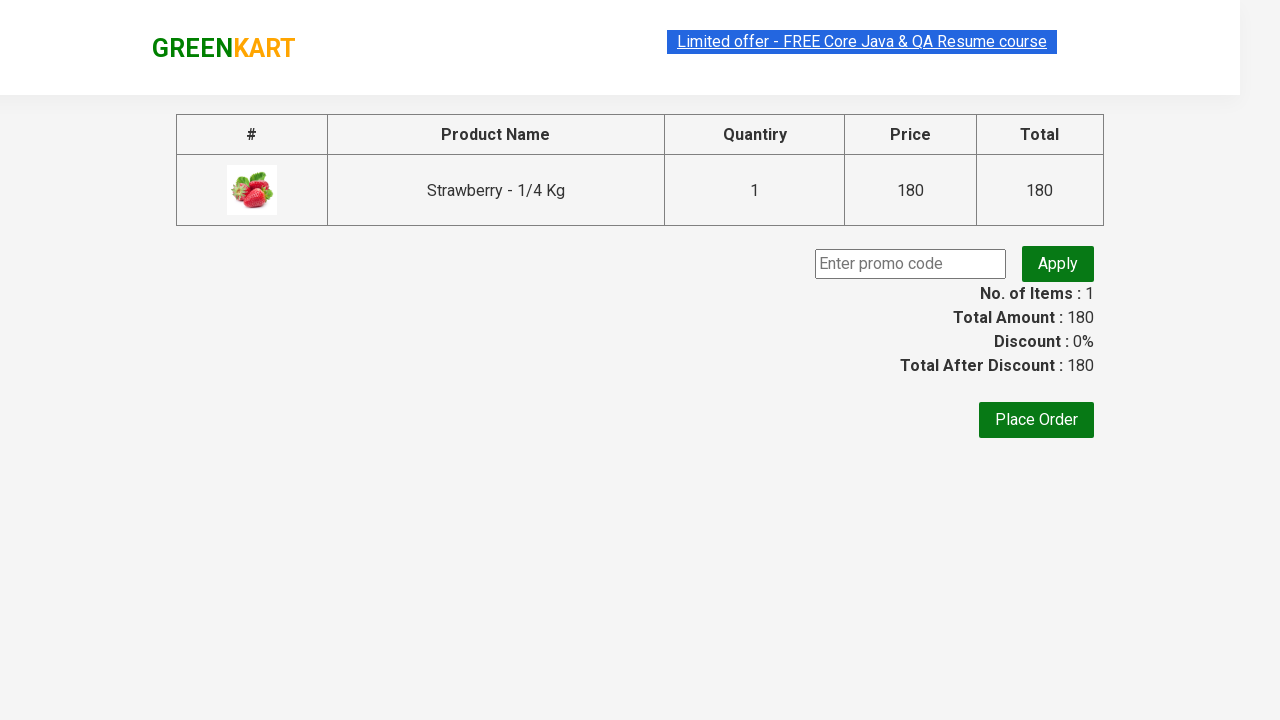

Clicked Place Order button to complete checkout at (640, 276) on .products:has-text('Place Order')
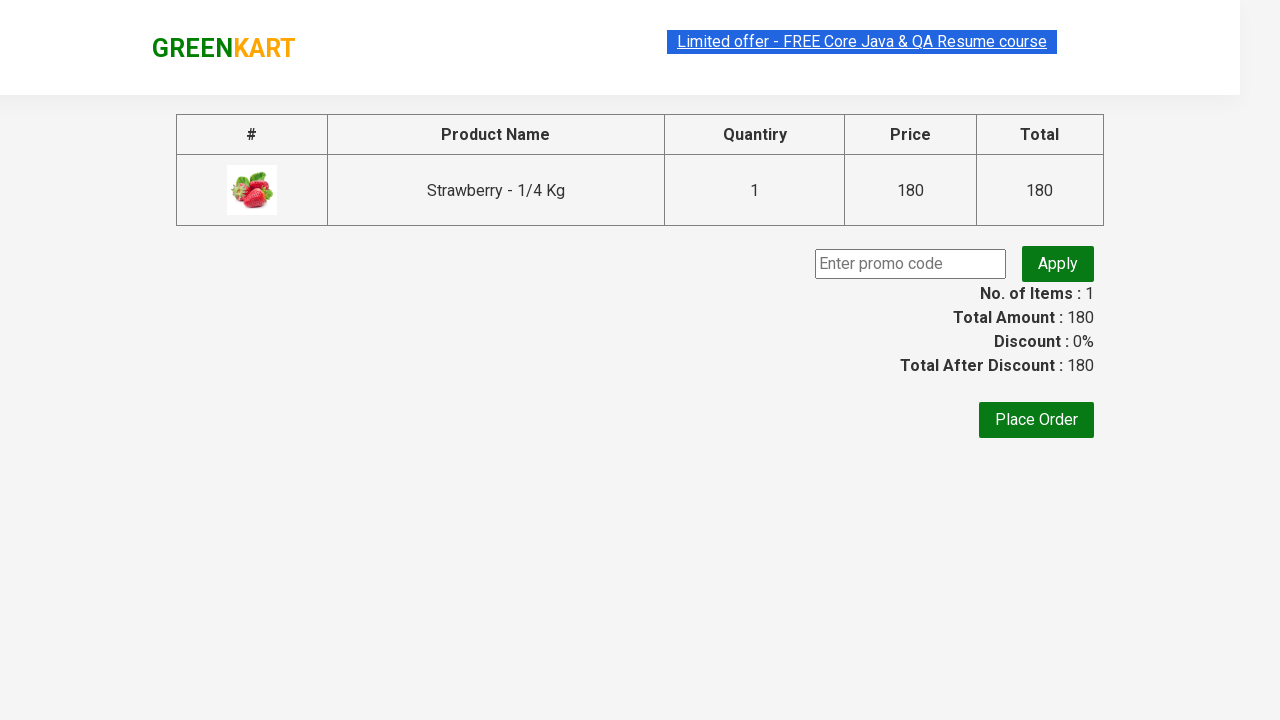

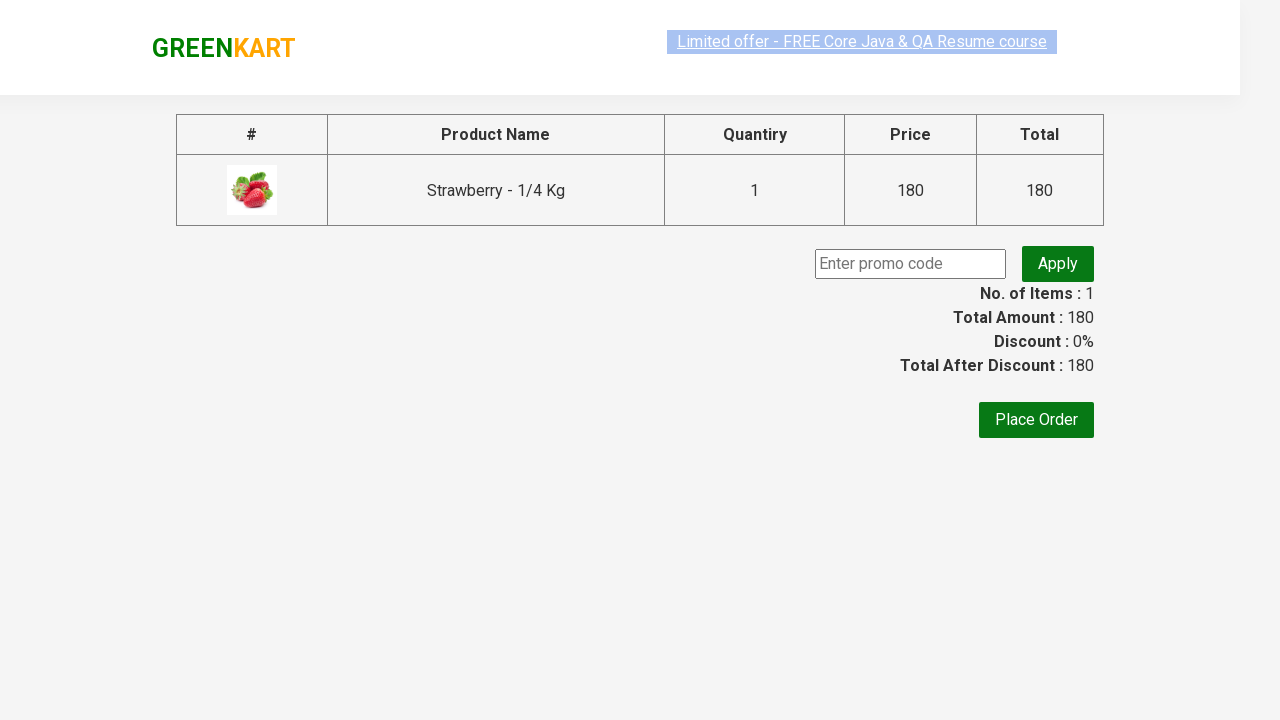